Tests hover functionality by moving the mouse over a navigation menu item

Starting URL: http://www.zlti.com/

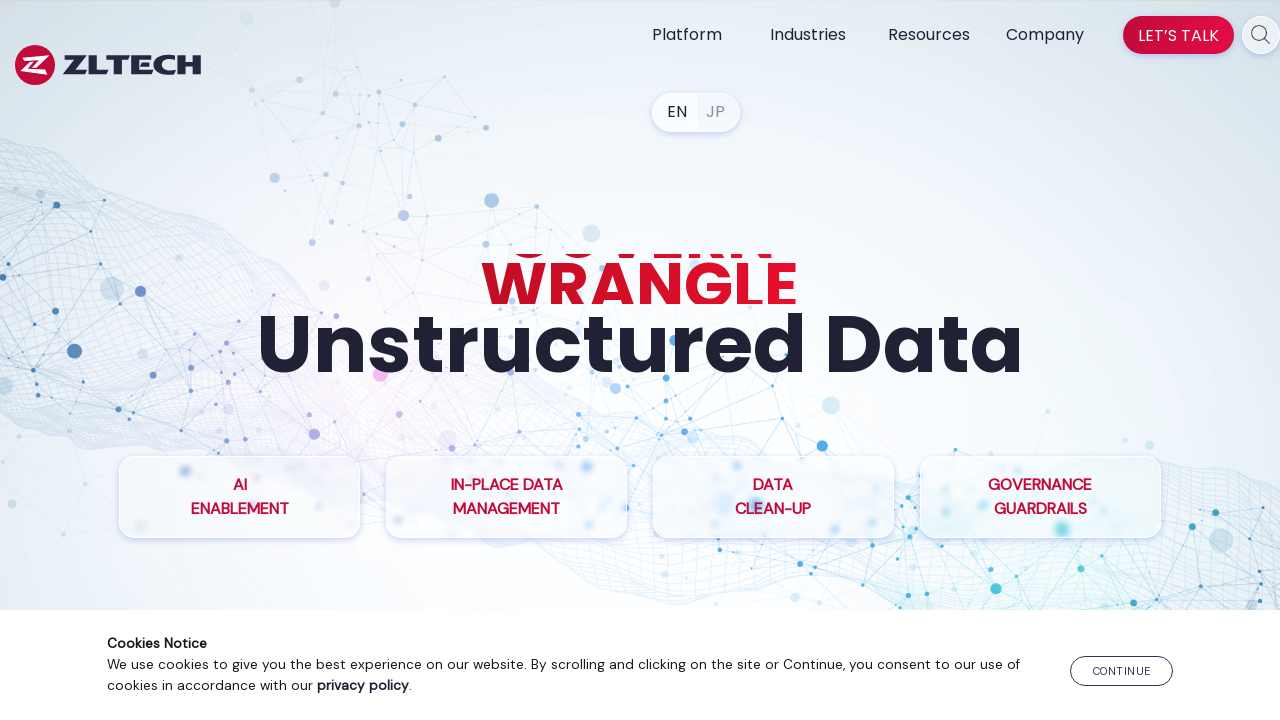

Located first navigation menu item
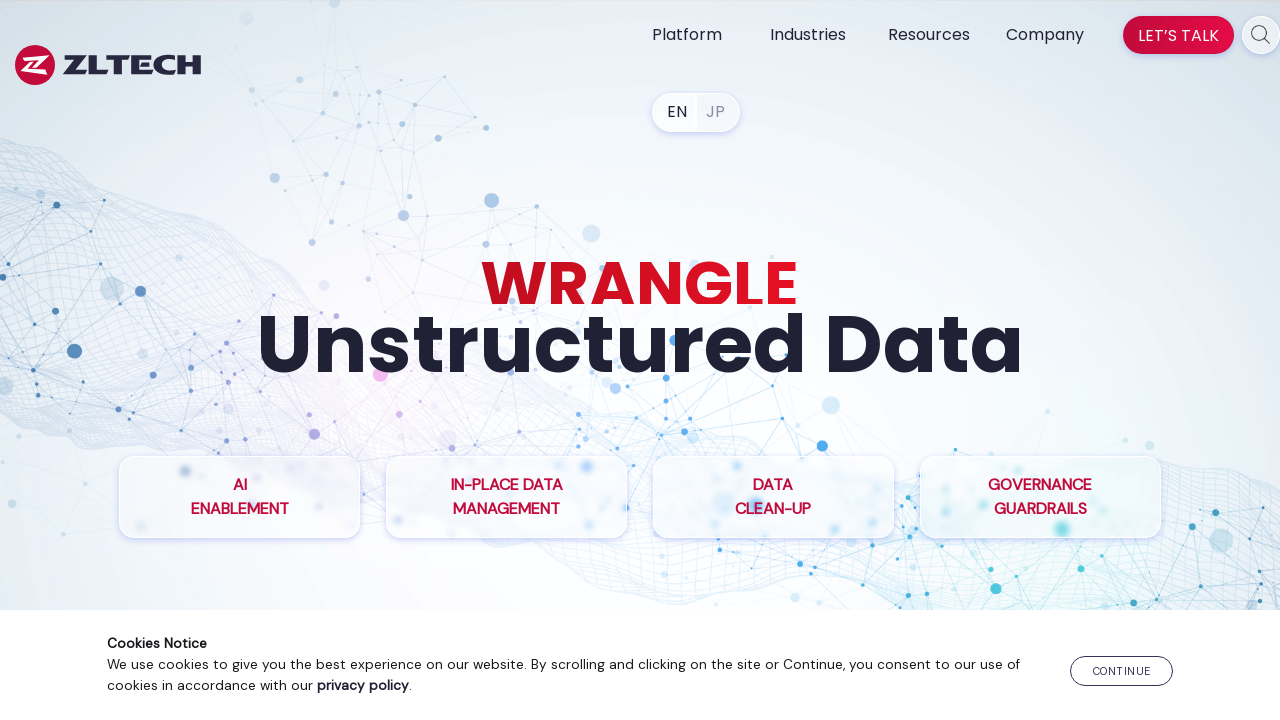

Hovered over navigation menu item at (700, 35) on nav.nav-primary div ul li[id*='menu-item-'] >> nth=0
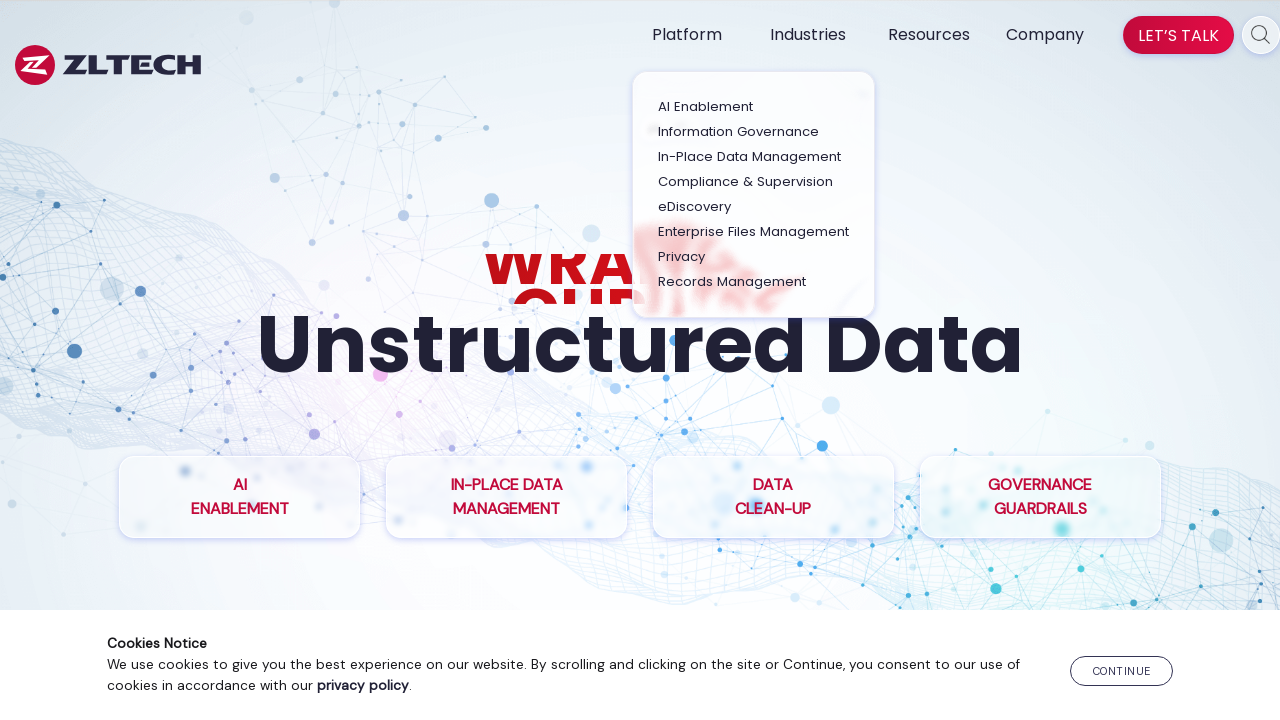

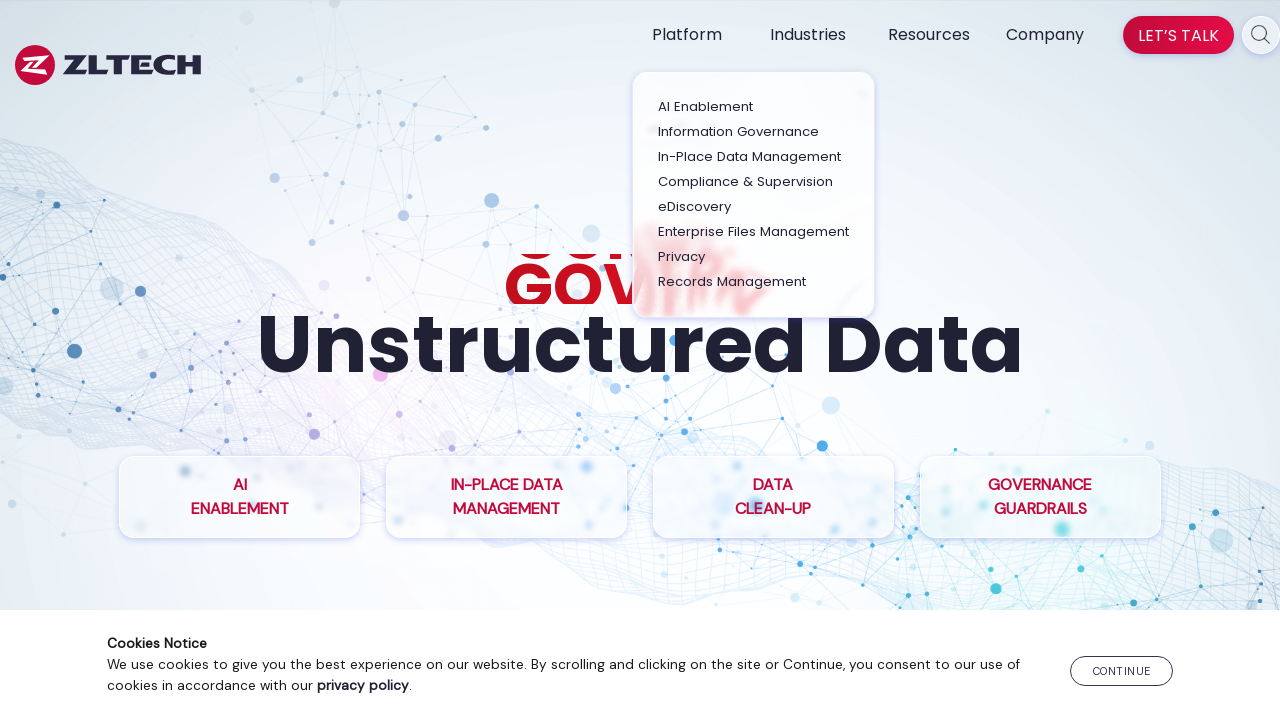